Tests selecting "JSON" syntax highlighting option from the dropdown and verifies the selection is displayed correctly

Starting URL: https://pastebin.com

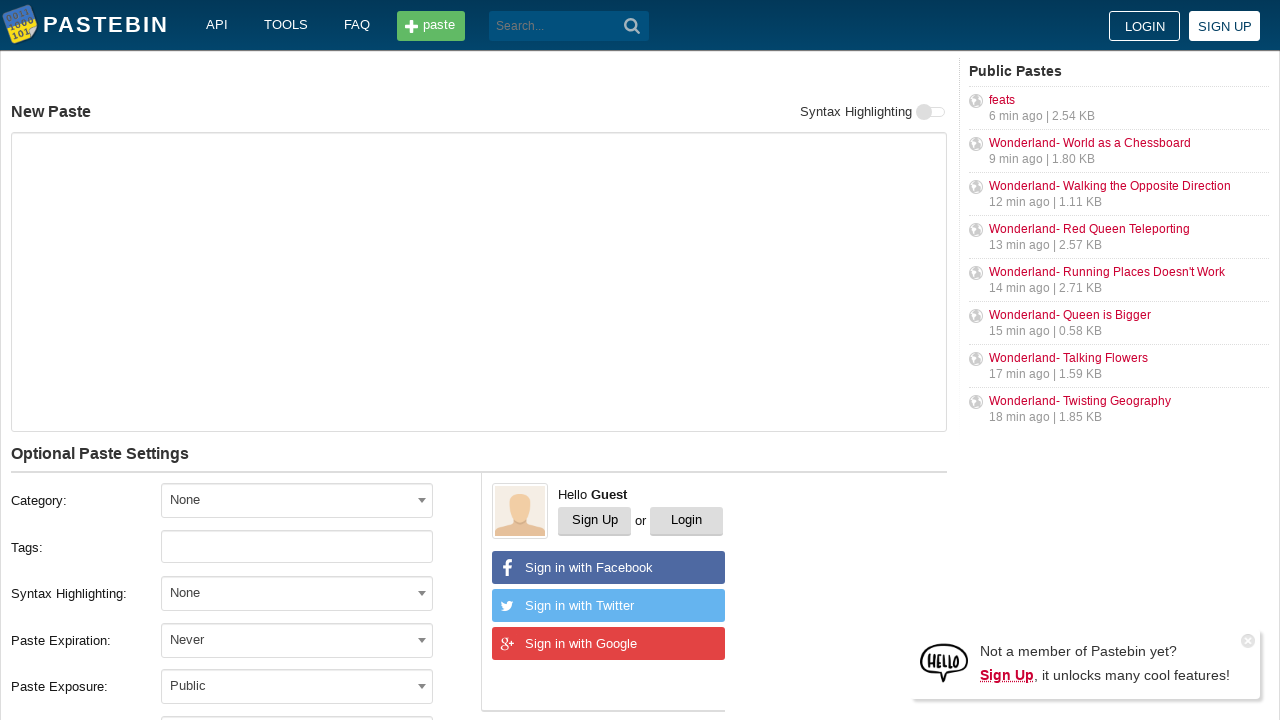

Clicked syntax highlighting dropdown at (297, 593) on xpath=//span[@id='select2-postform-format-container']
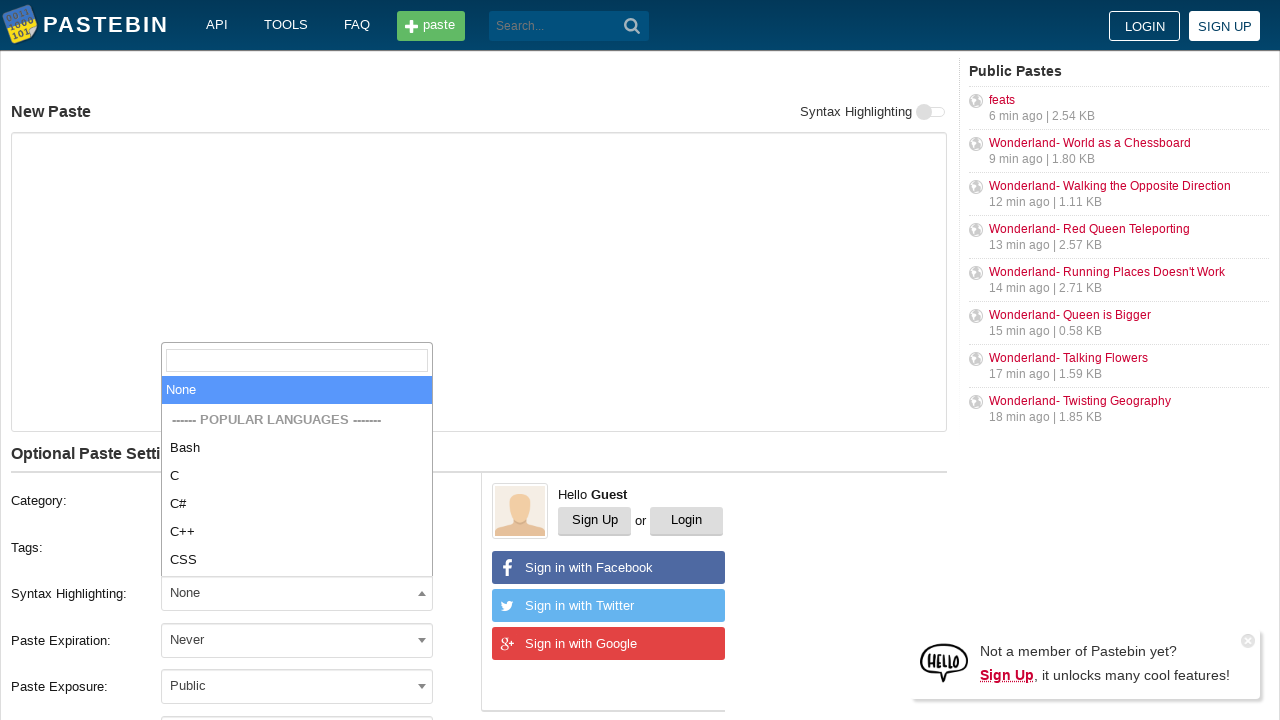

Selected JSON option from dropdown at (297, 476) on xpath=//span[@class='select2-results']//li[text()='JSON']
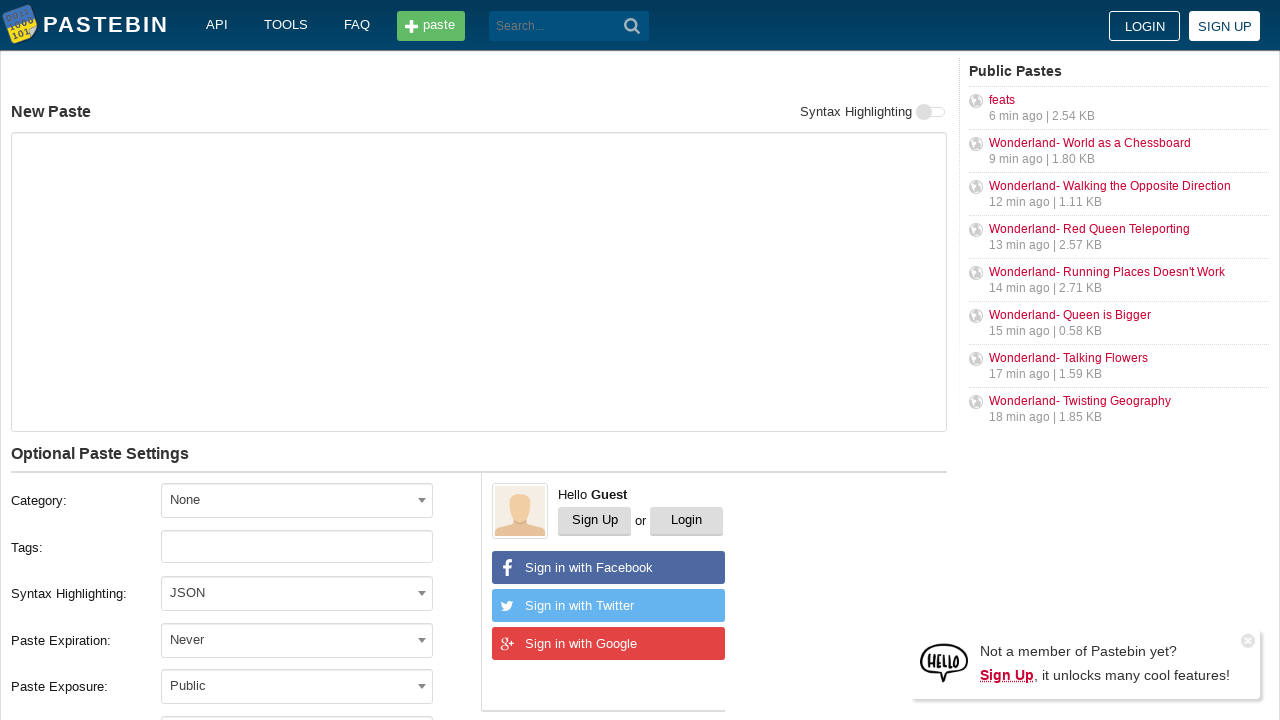

Verified that JSON syntax highlighting option is selected
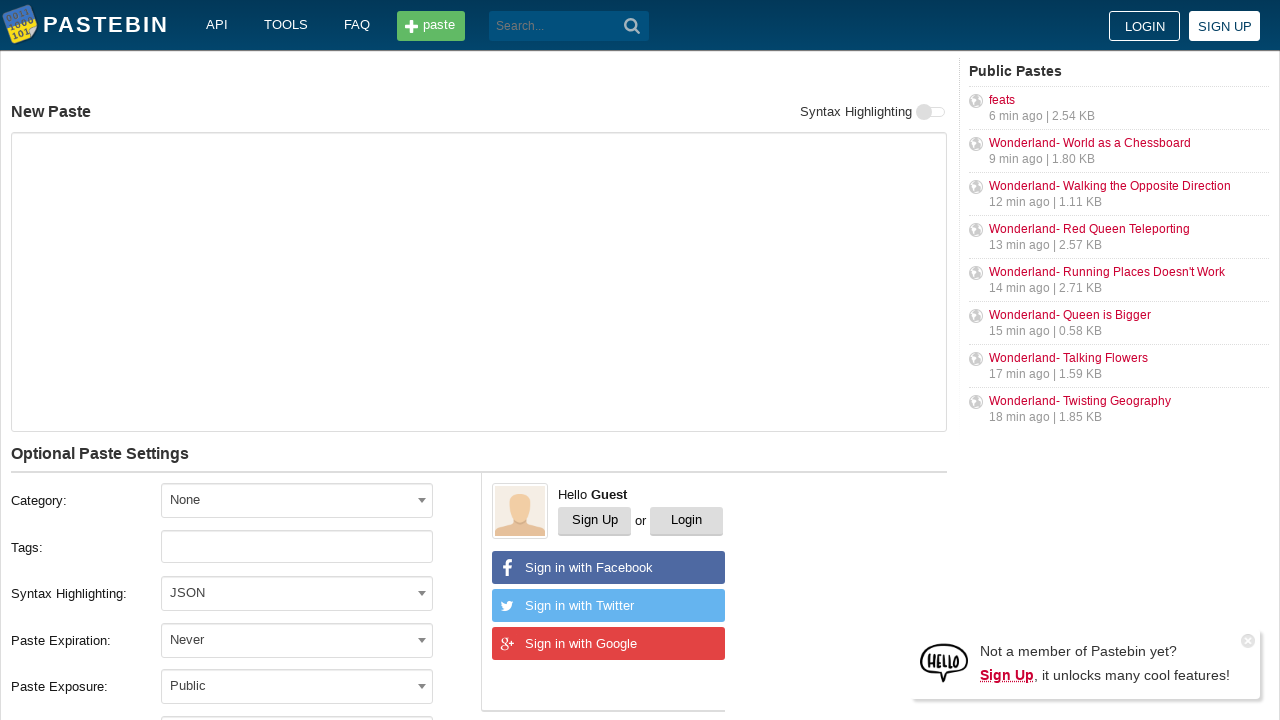

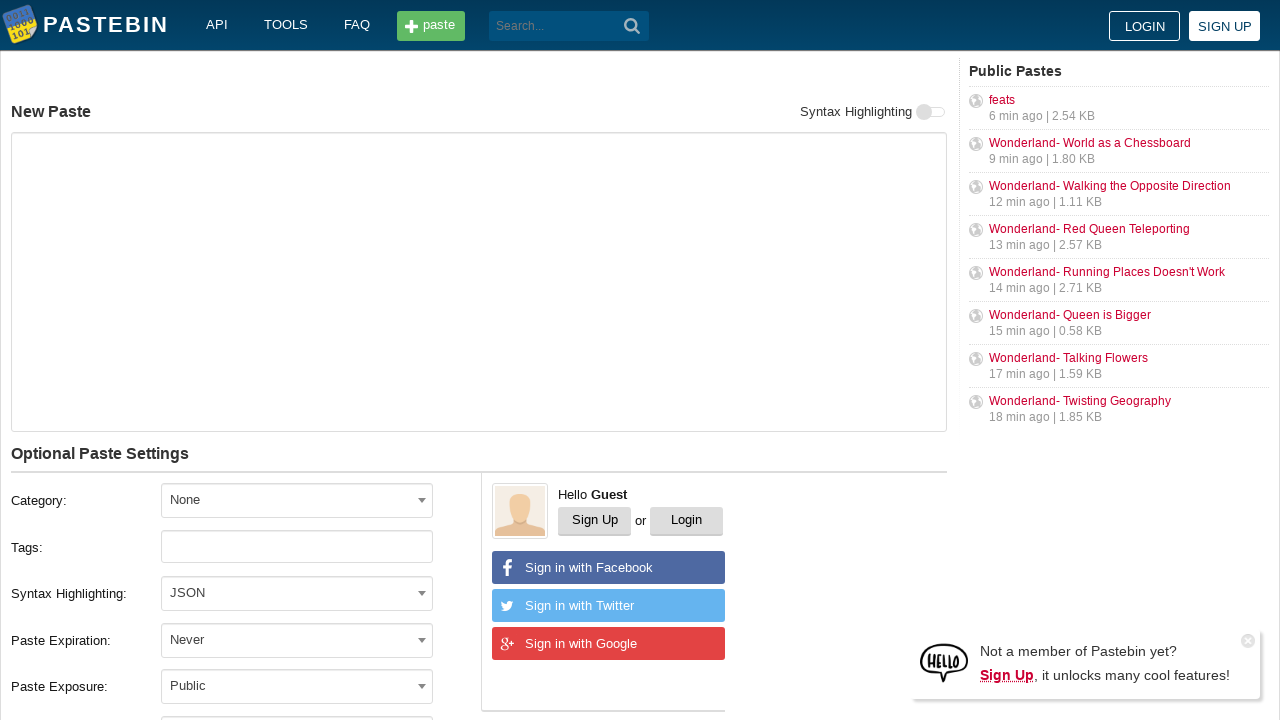